Tests that the first checkbox can be checked by clicking it and verifying its checked state

Starting URL: https://the-internet.herokuapp.com/checkboxes

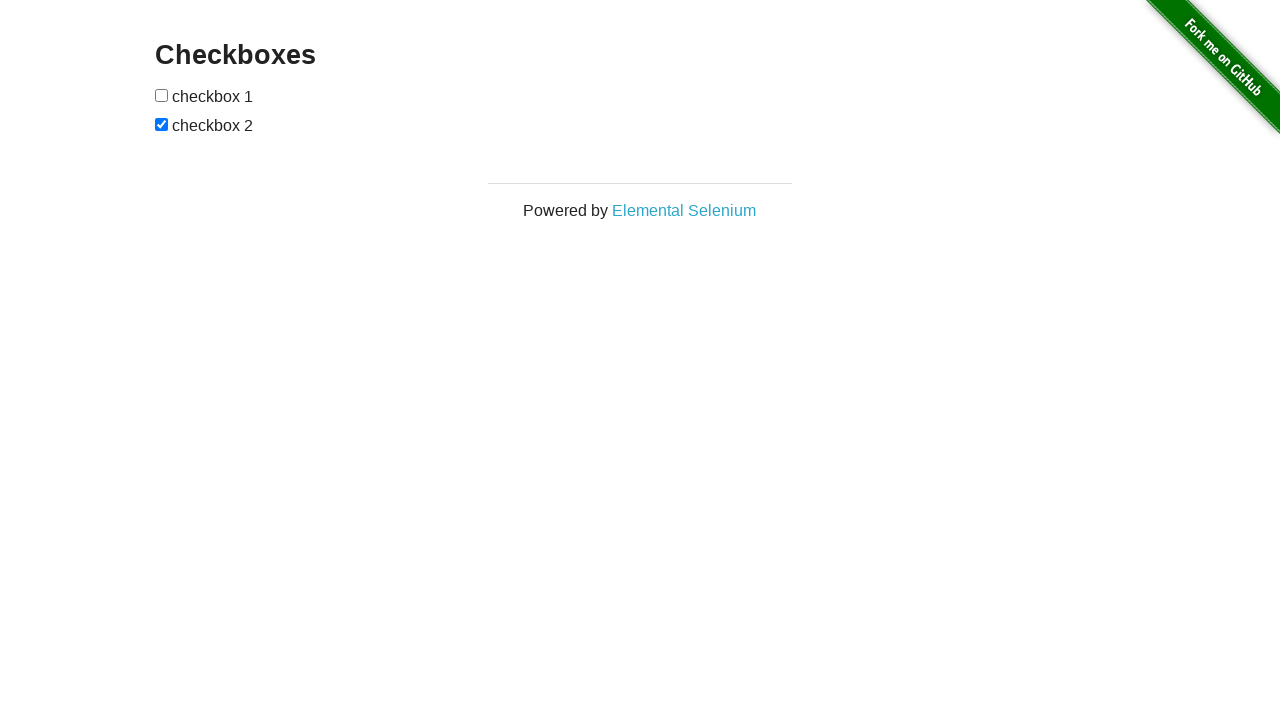

Clicked and checked the first checkbox at (162, 95) on input[type='checkbox'] >> nth=0
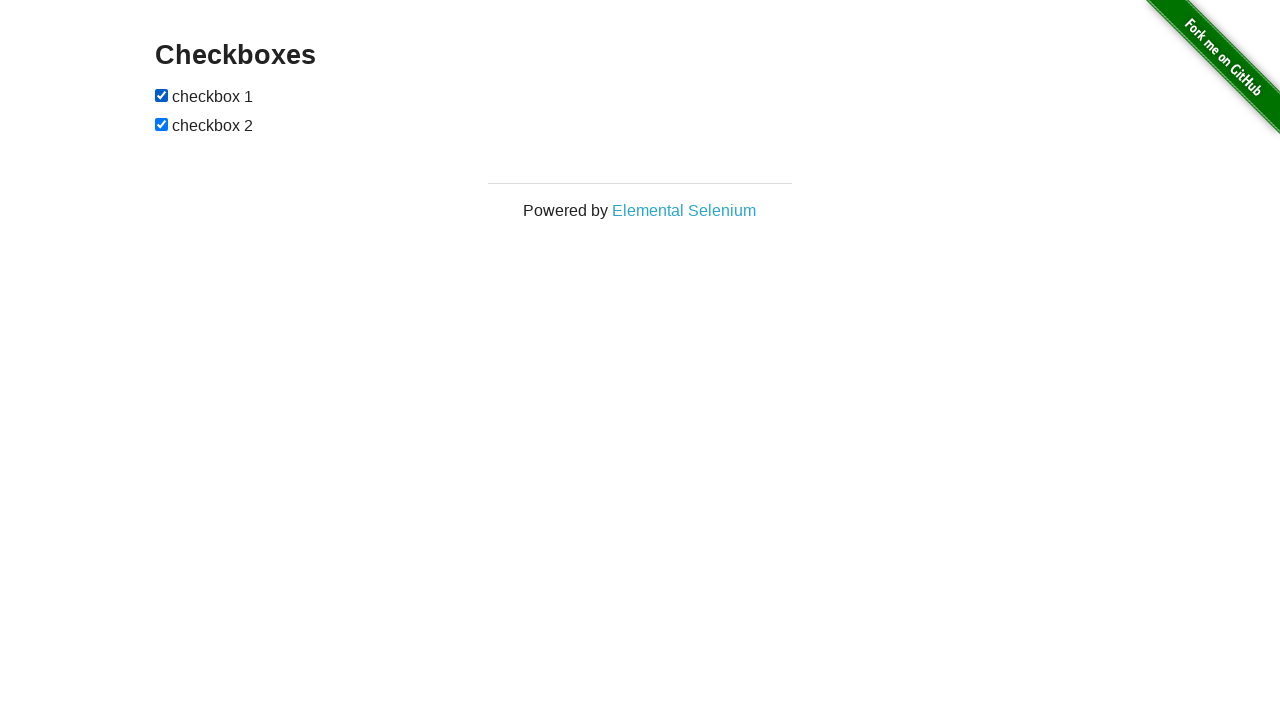

Verified that the first checkbox is checked
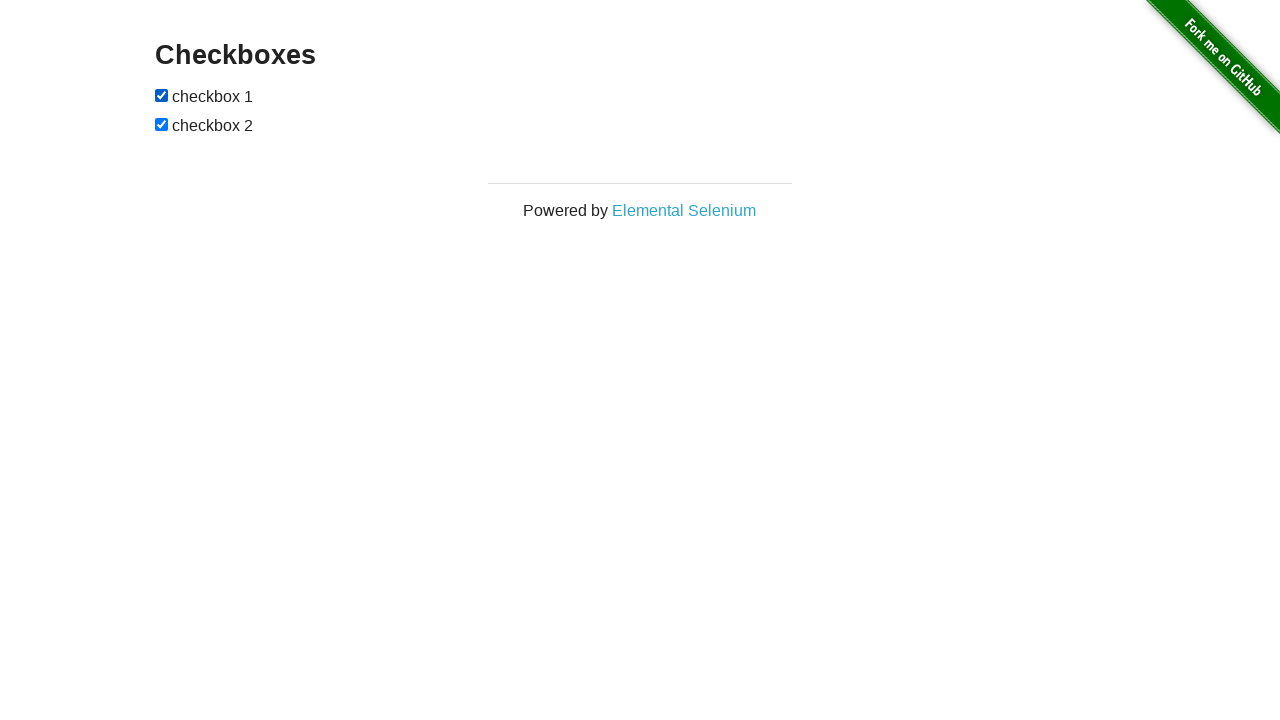

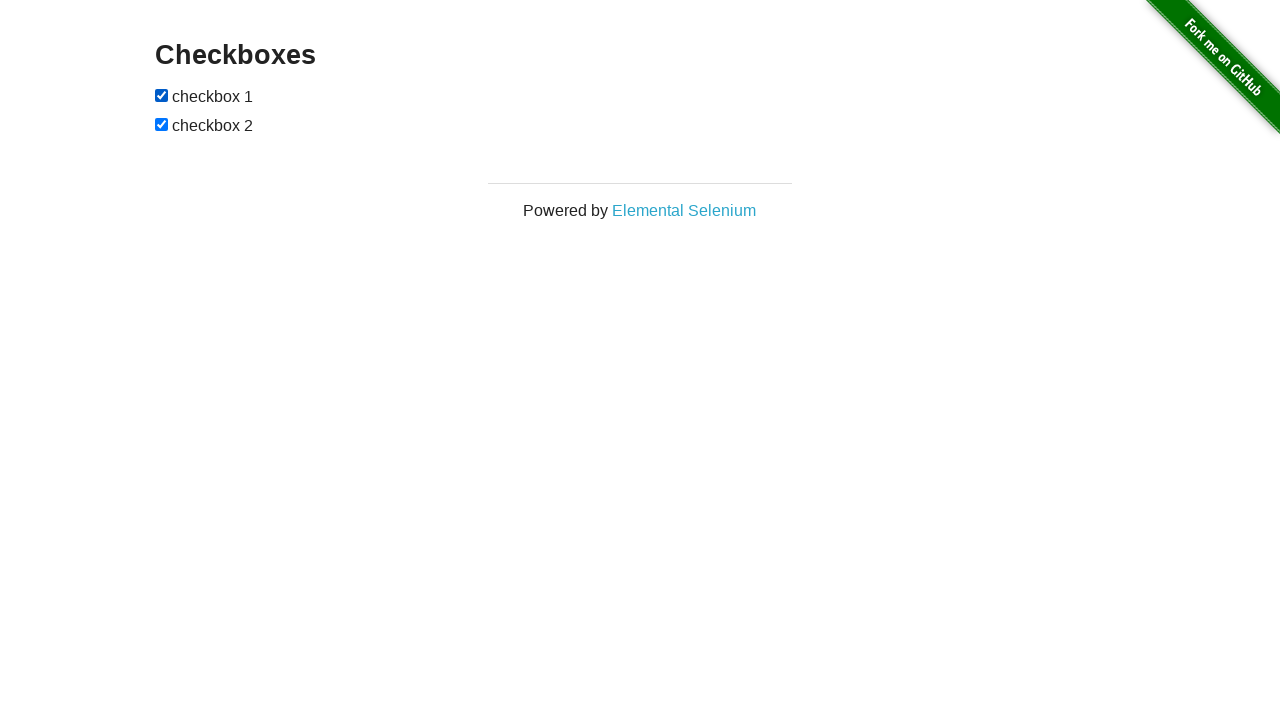